Tests static dropdown functionality by selecting options using different methods: by index, by visible text, and by value

Starting URL: https://rahulshettyacademy.com/dropdownsPractise/

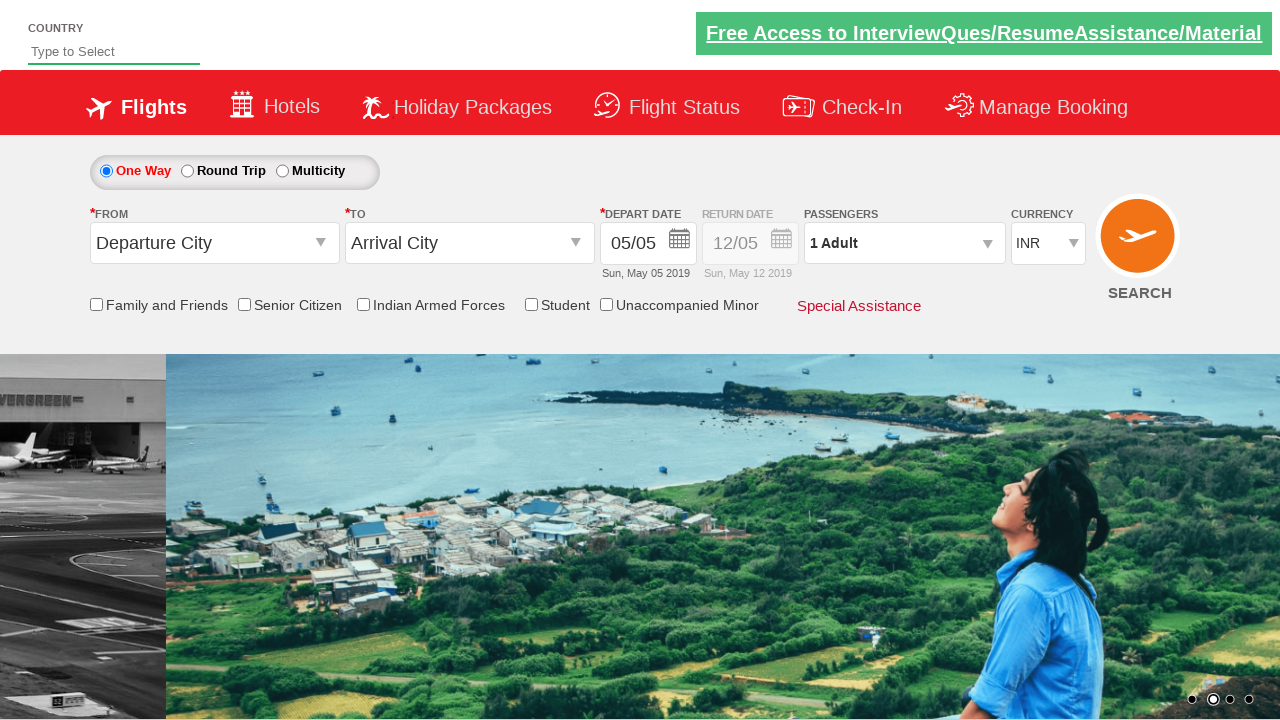

Navigated to dropdowns practice page
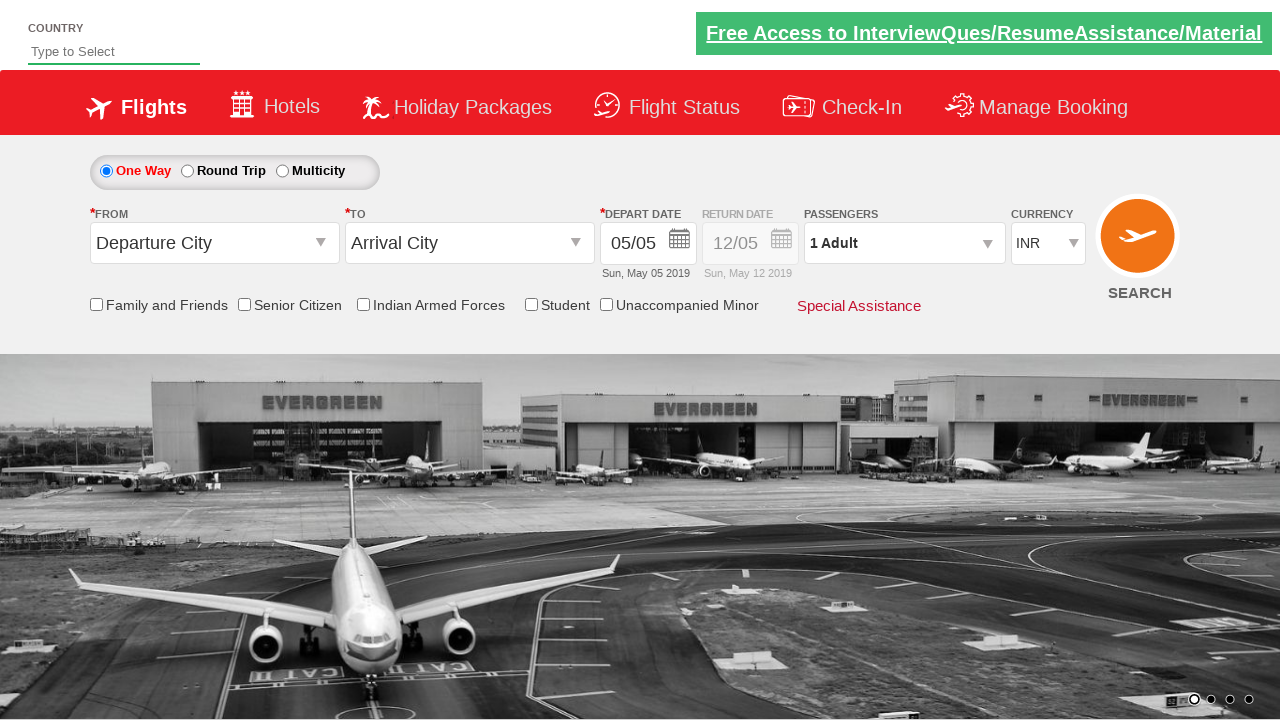

Selected currency dropdown option by index 3 on #ctl00_mainContent_DropDownListCurrency
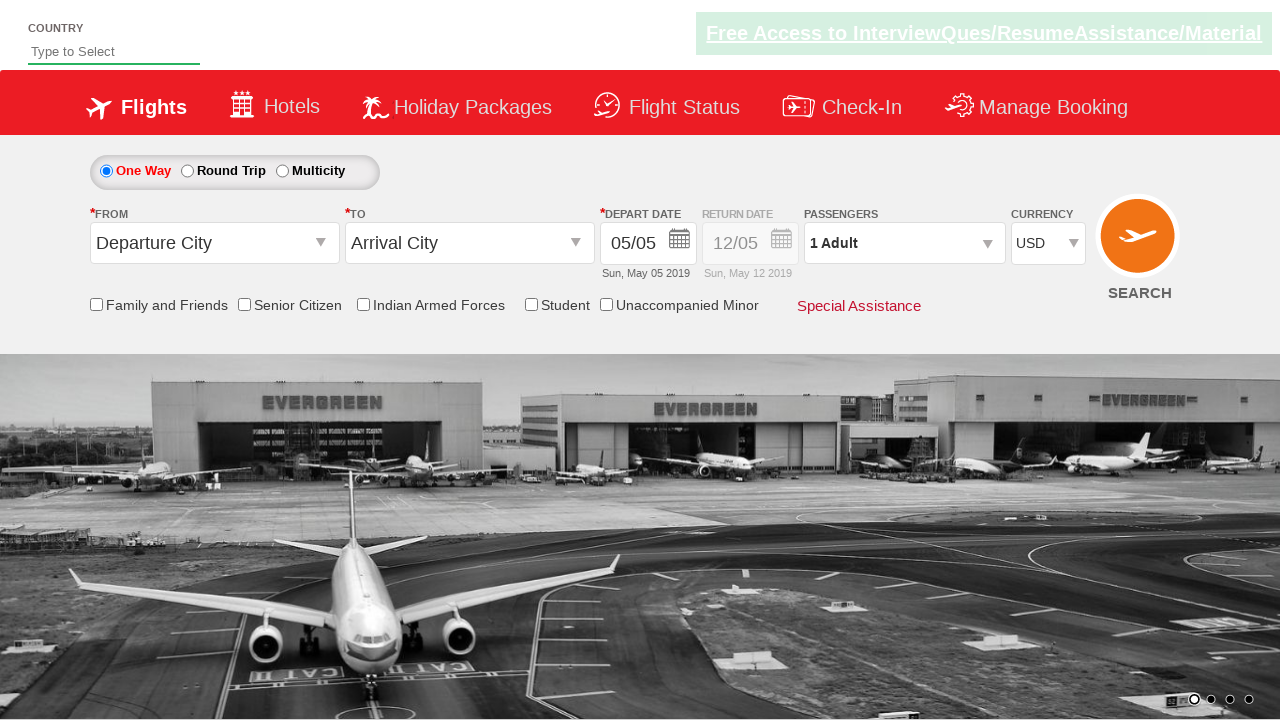

Selected currency dropdown option by visible text 'AED' on #ctl00_mainContent_DropDownListCurrency
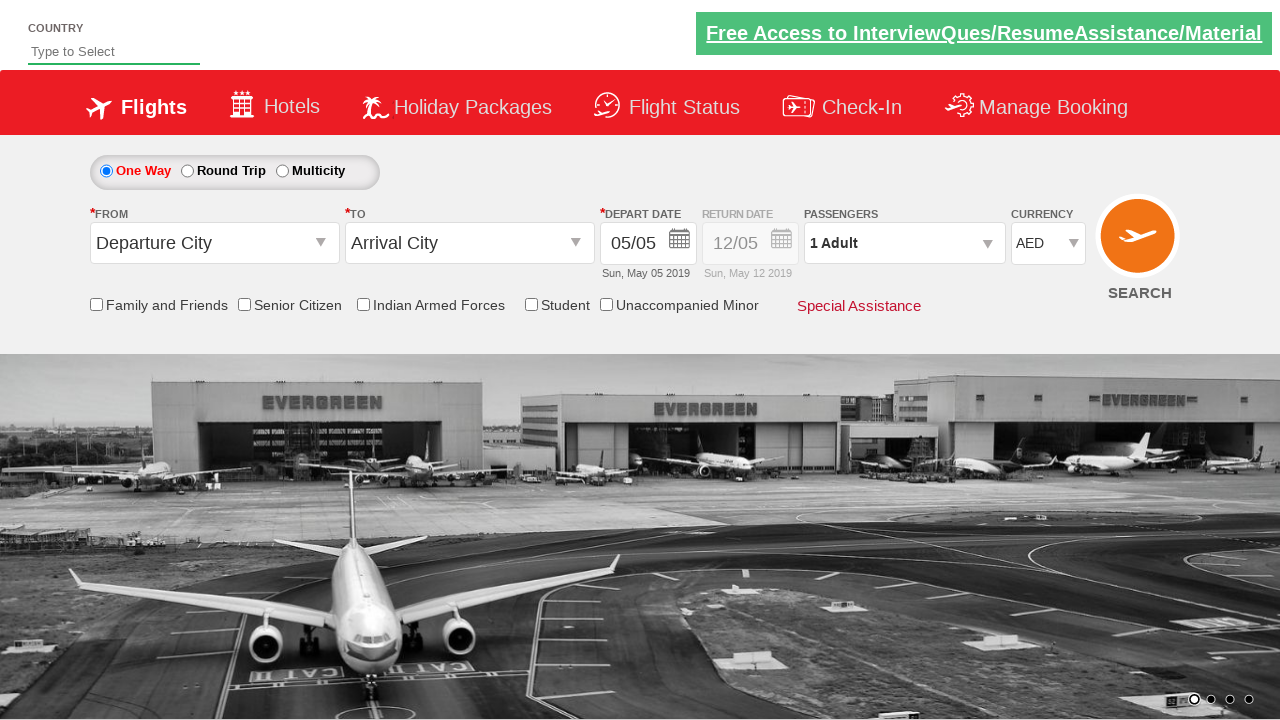

Selected currency dropdown option by value 'INR' on #ctl00_mainContent_DropDownListCurrency
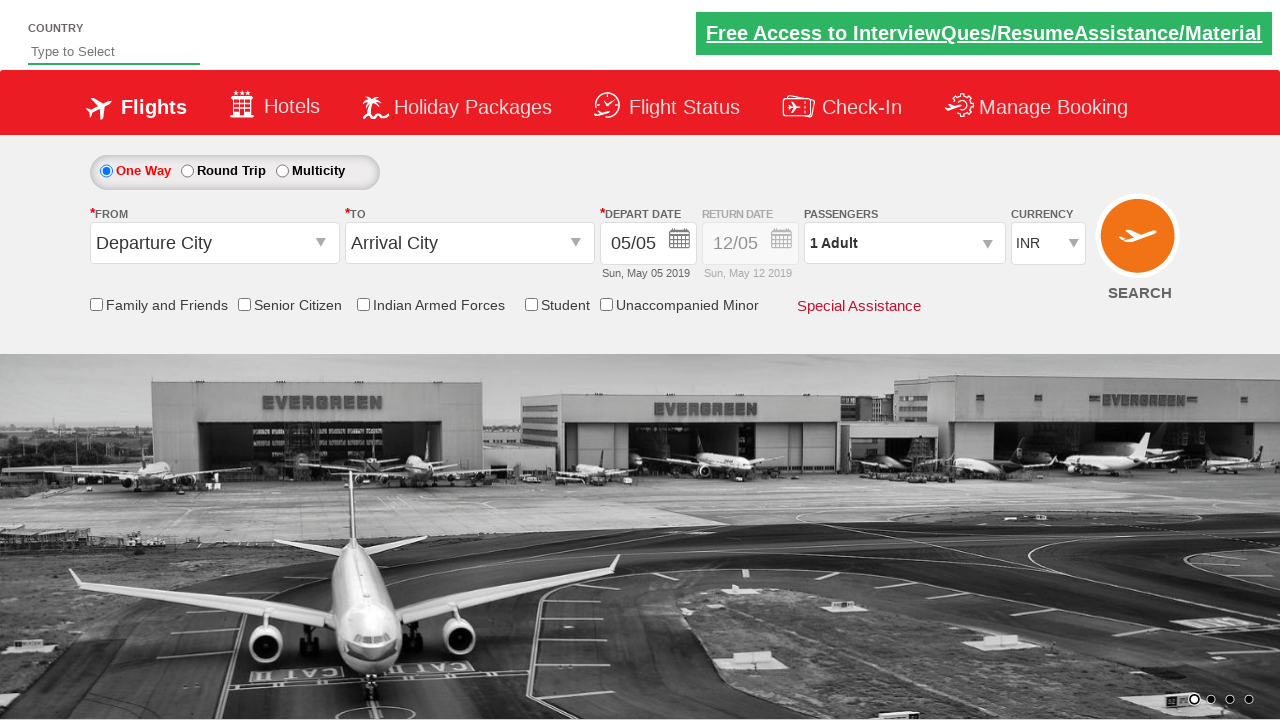

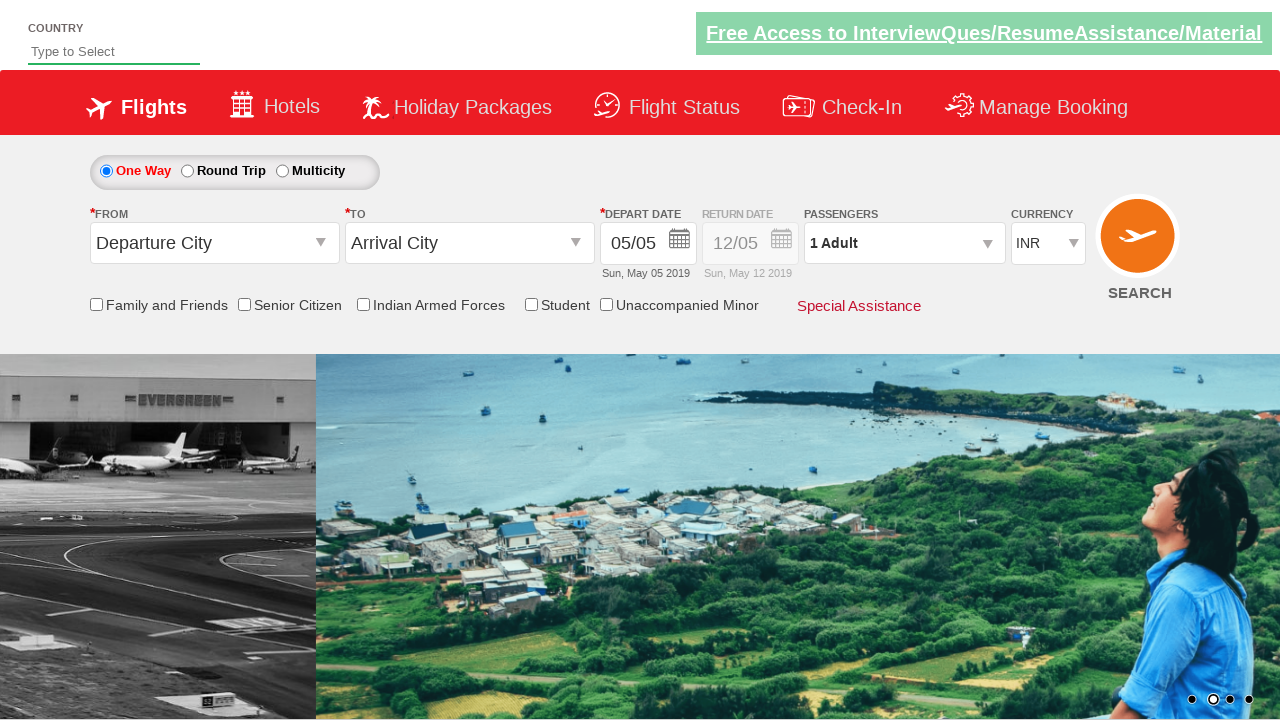